Navigates to Dribbble website and sets up the browser window

Starting URL: http://dribbble.com/

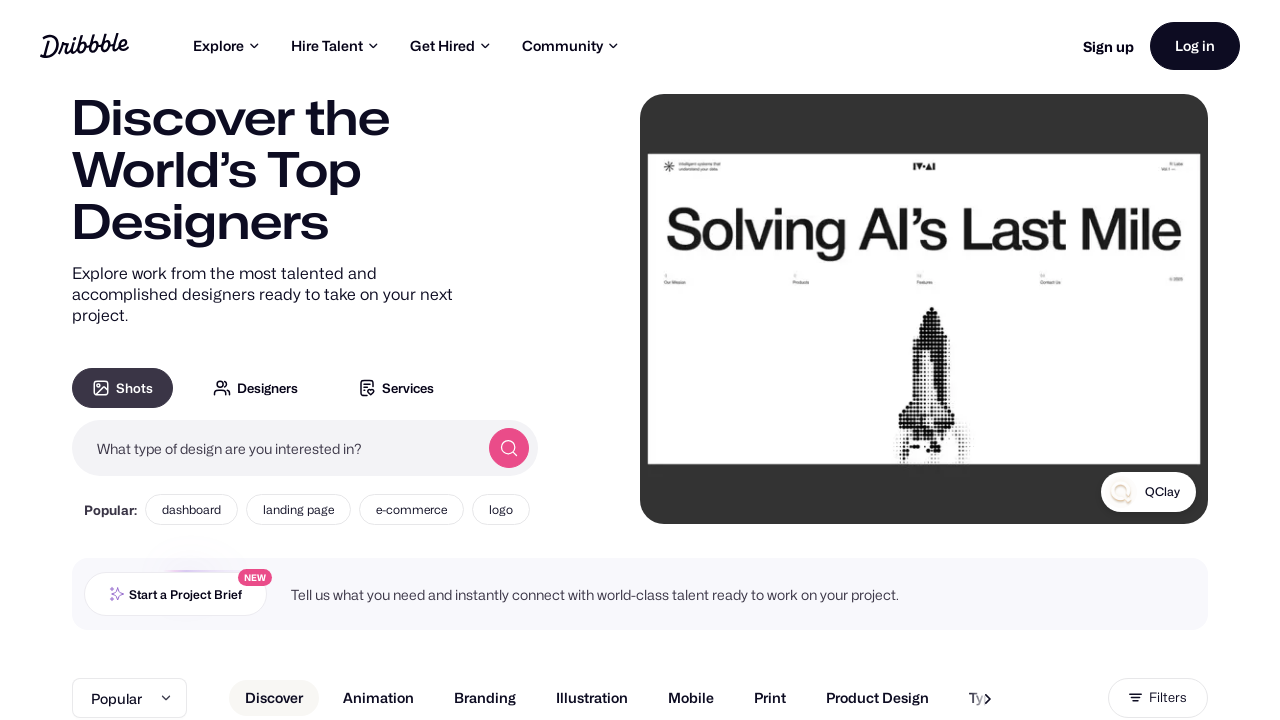

Navigated to Dribbble website
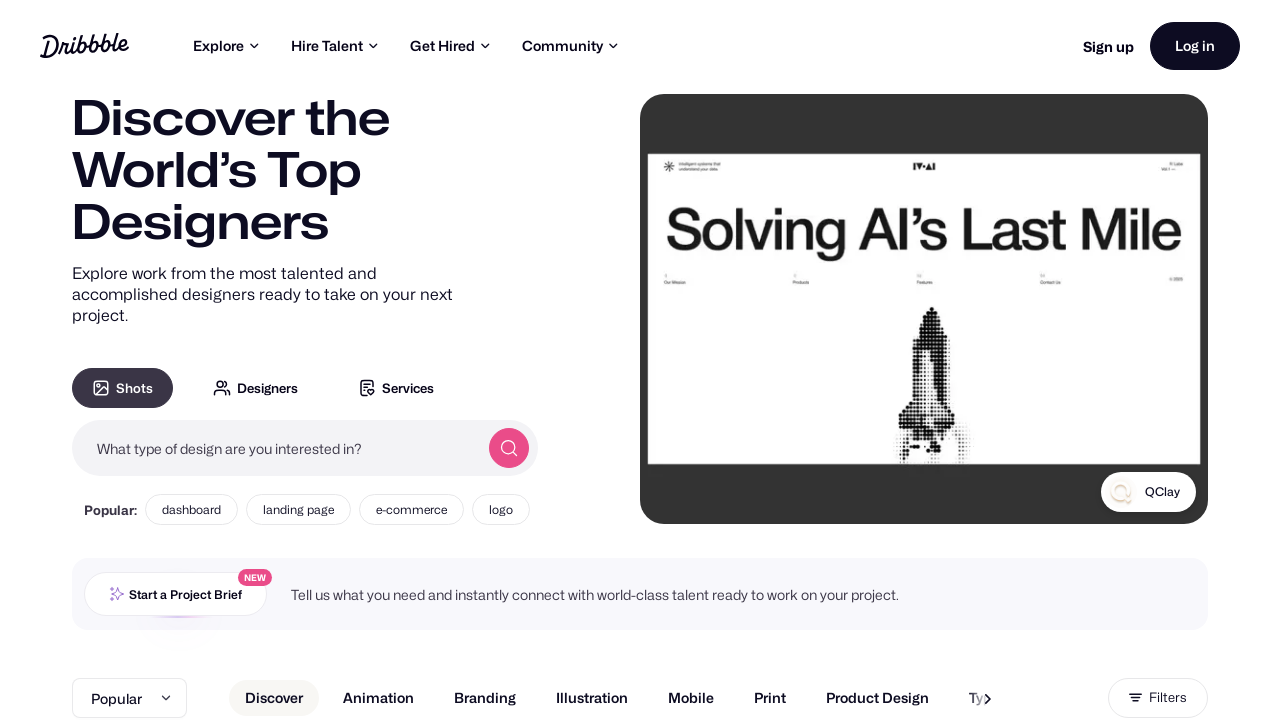

Set browser window viewport to 1280x720
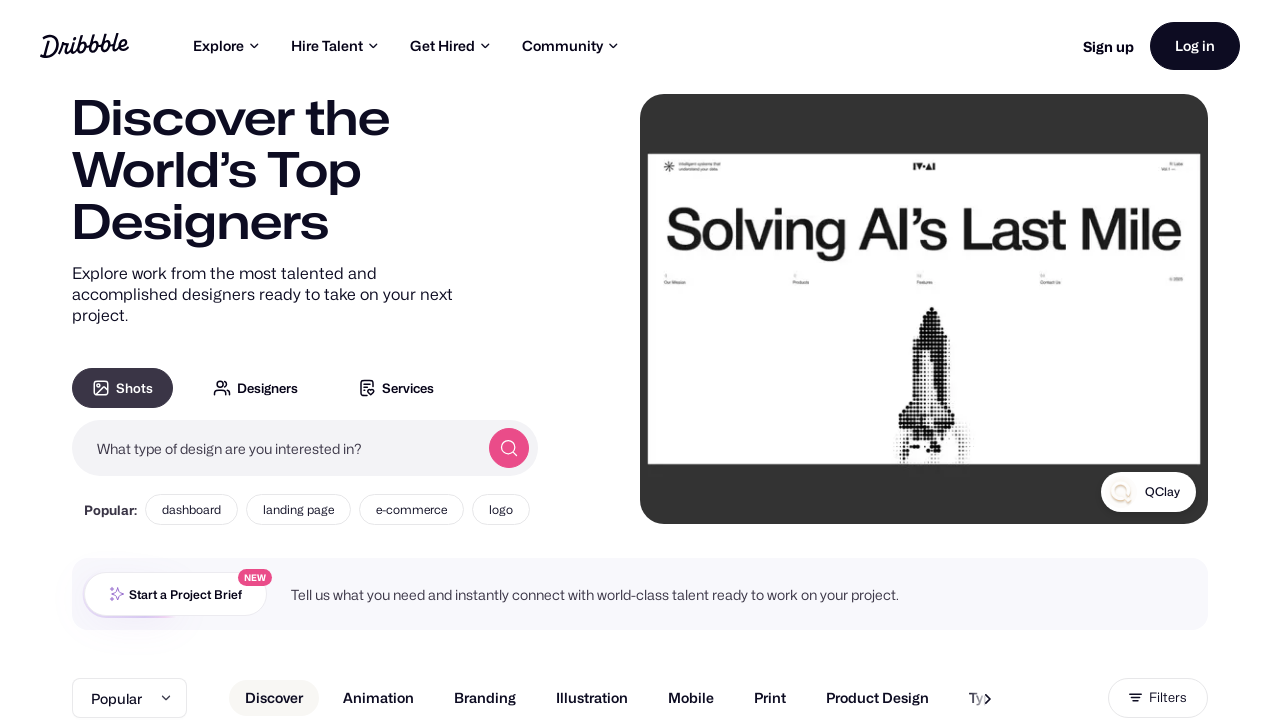

Waited for page to fully load
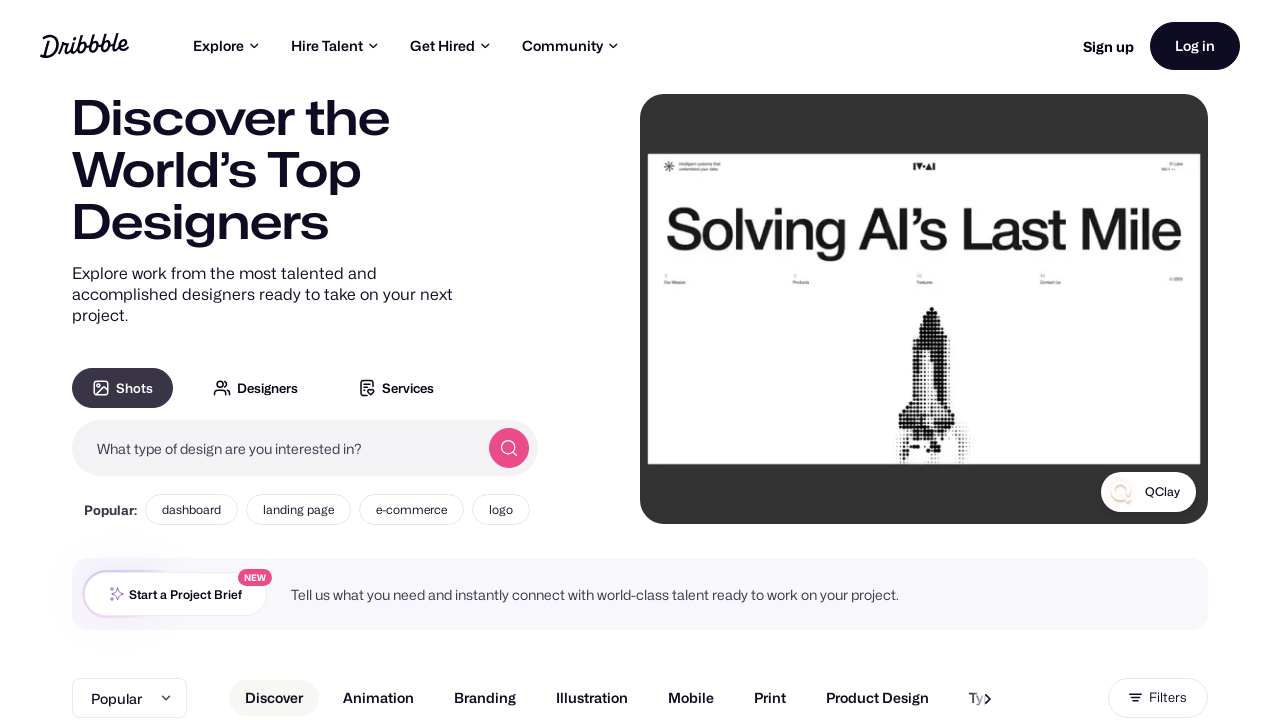

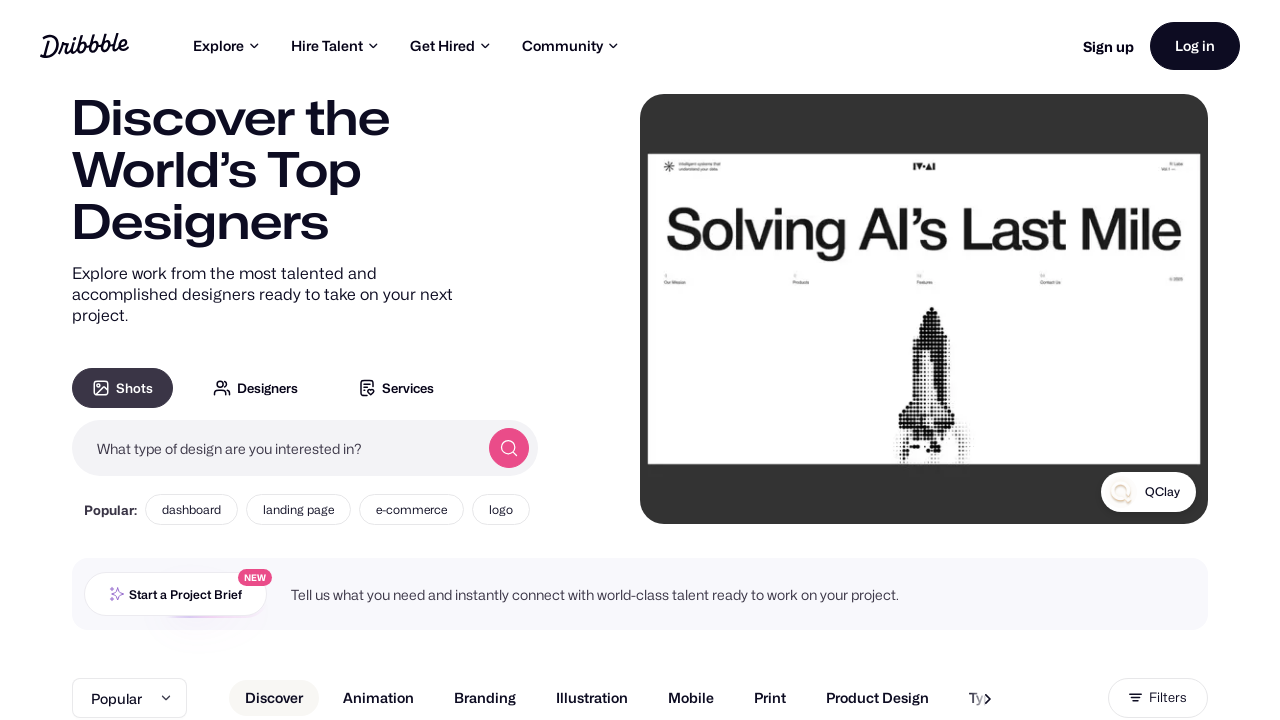